Tests JavaScript Prompt dialog by clicking the prompt button, entering text "Abdullah", accepting the dialog, and verifying the result contains the entered text

Starting URL: https://the-internet.herokuapp.com/javascript_alerts

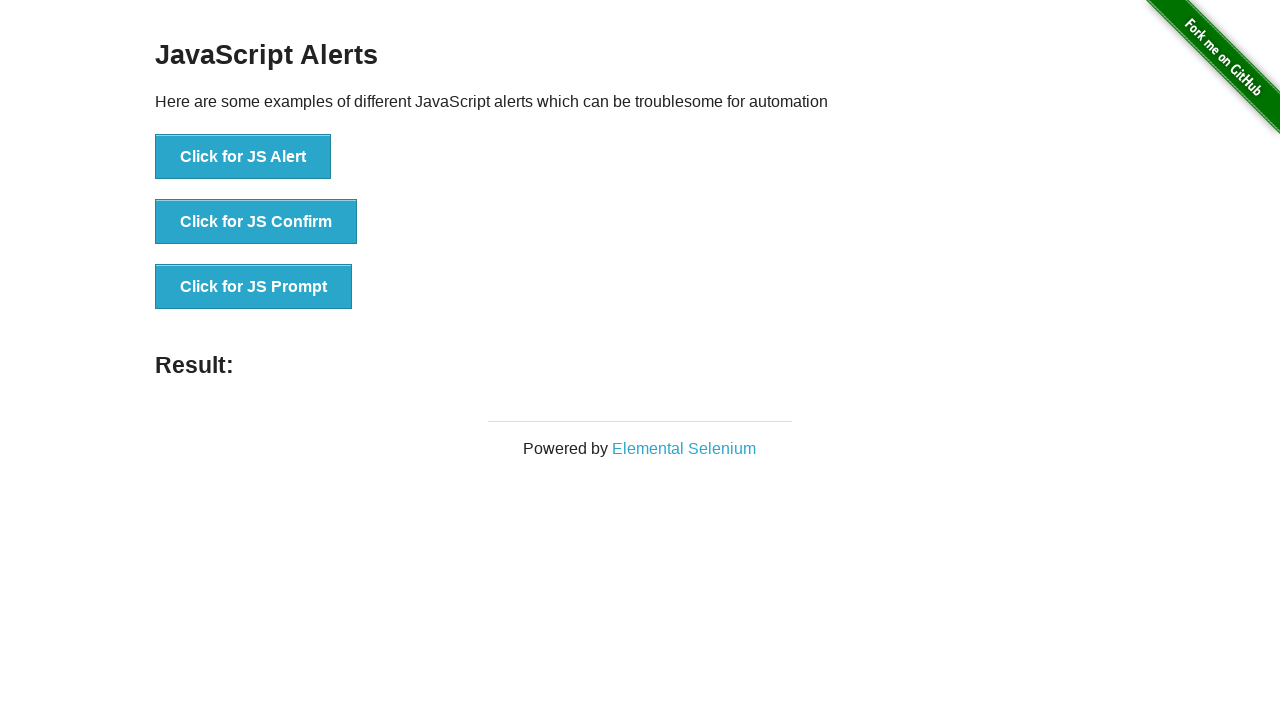

Set up dialog handler to accept prompt with text 'Abdullah'
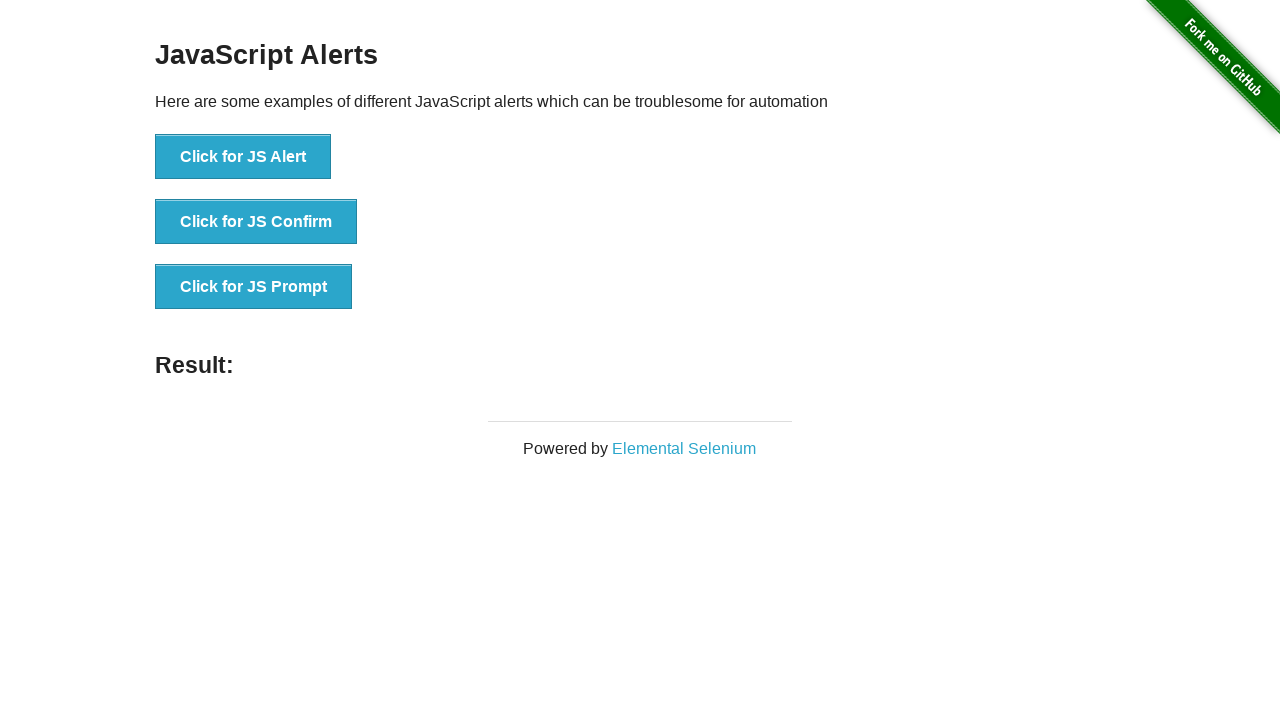

Clicked the JS Prompt button at (254, 287) on xpath=//*[text()='Click for JS Prompt']
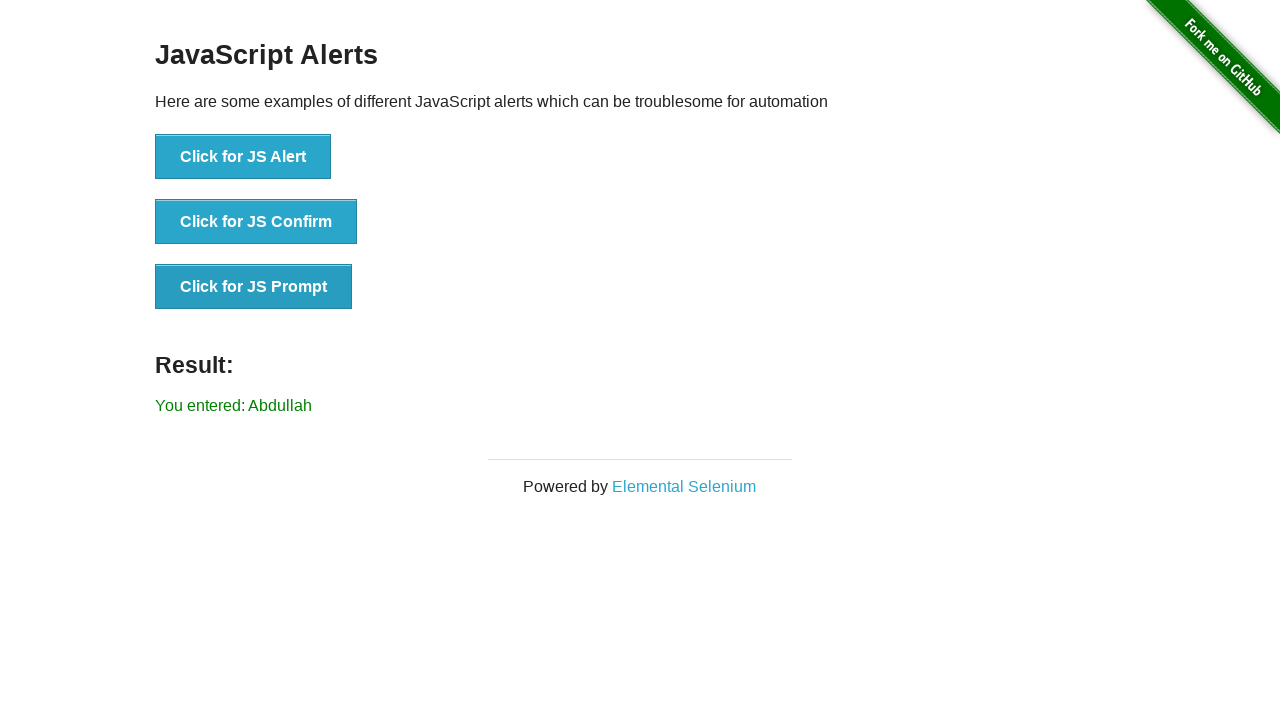

Result element loaded after prompt dialog was accepted
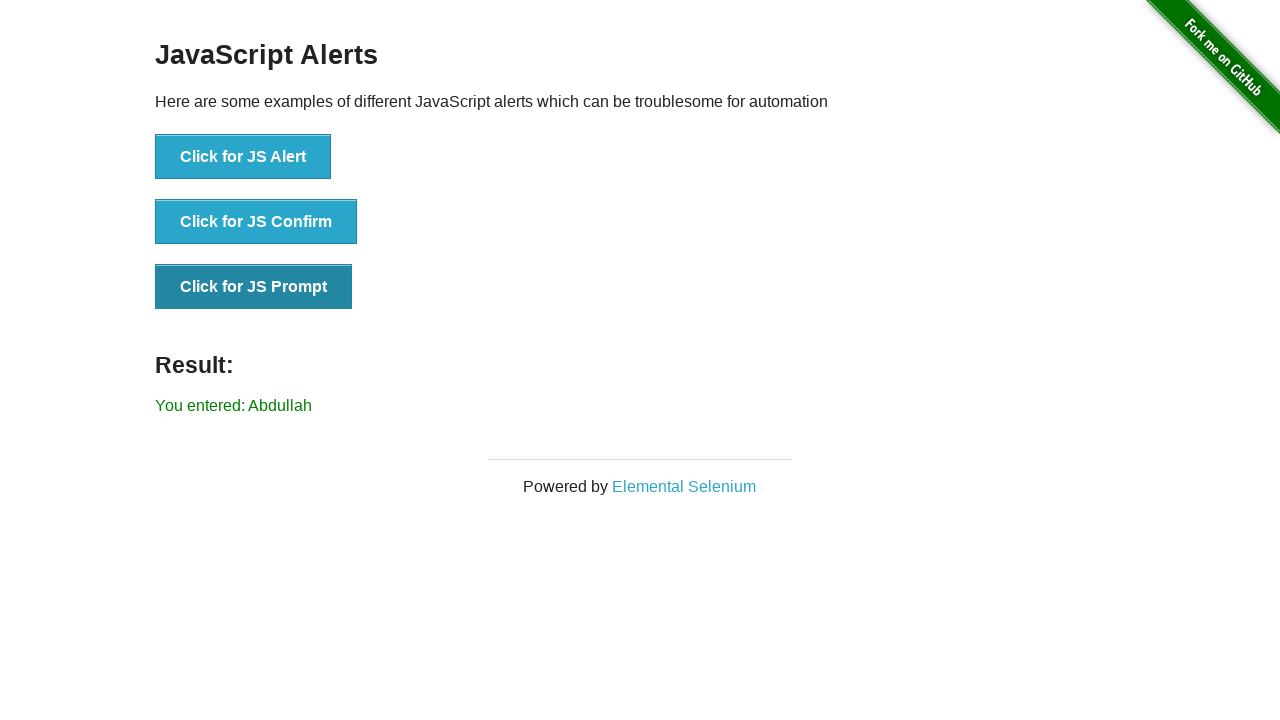

Retrieved result text content from #result element
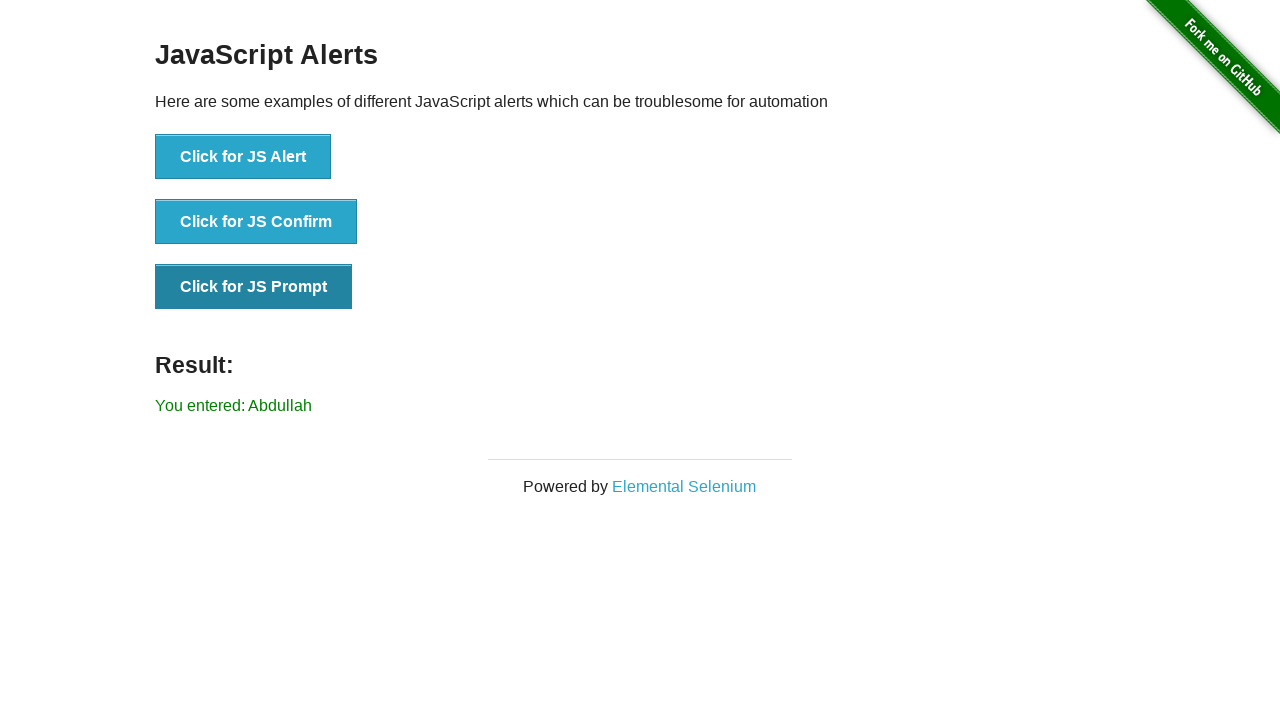

Verified that result text contains 'Abdullah'
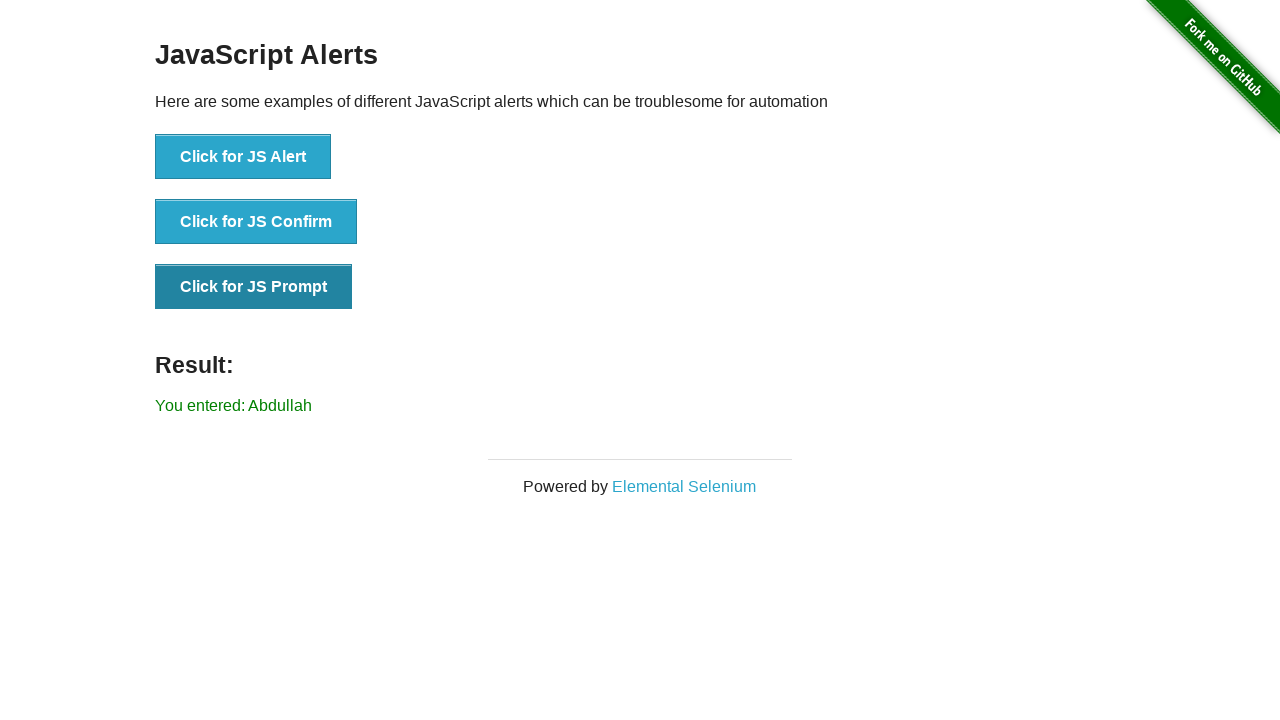

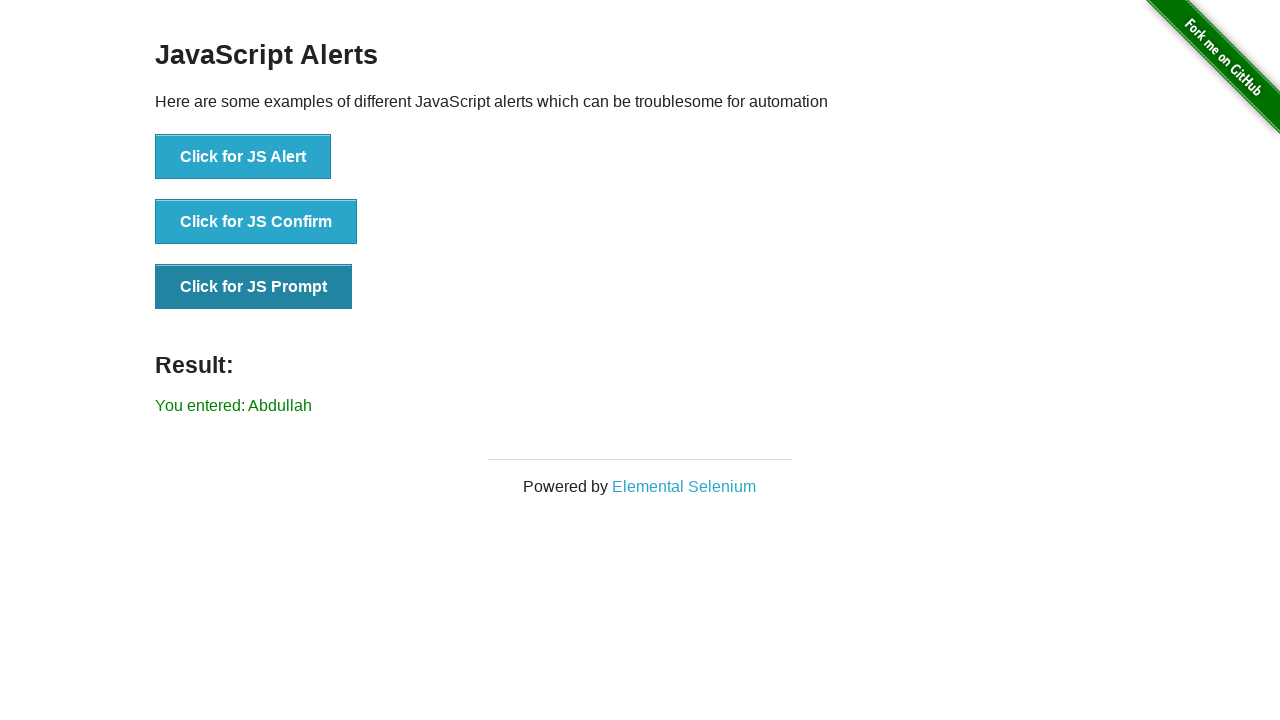